Navigates to the QKart frontend application and verifies that a login button element can be located on the page.

Starting URL: https://crio-qkart-frontend-qa.vercel.app/

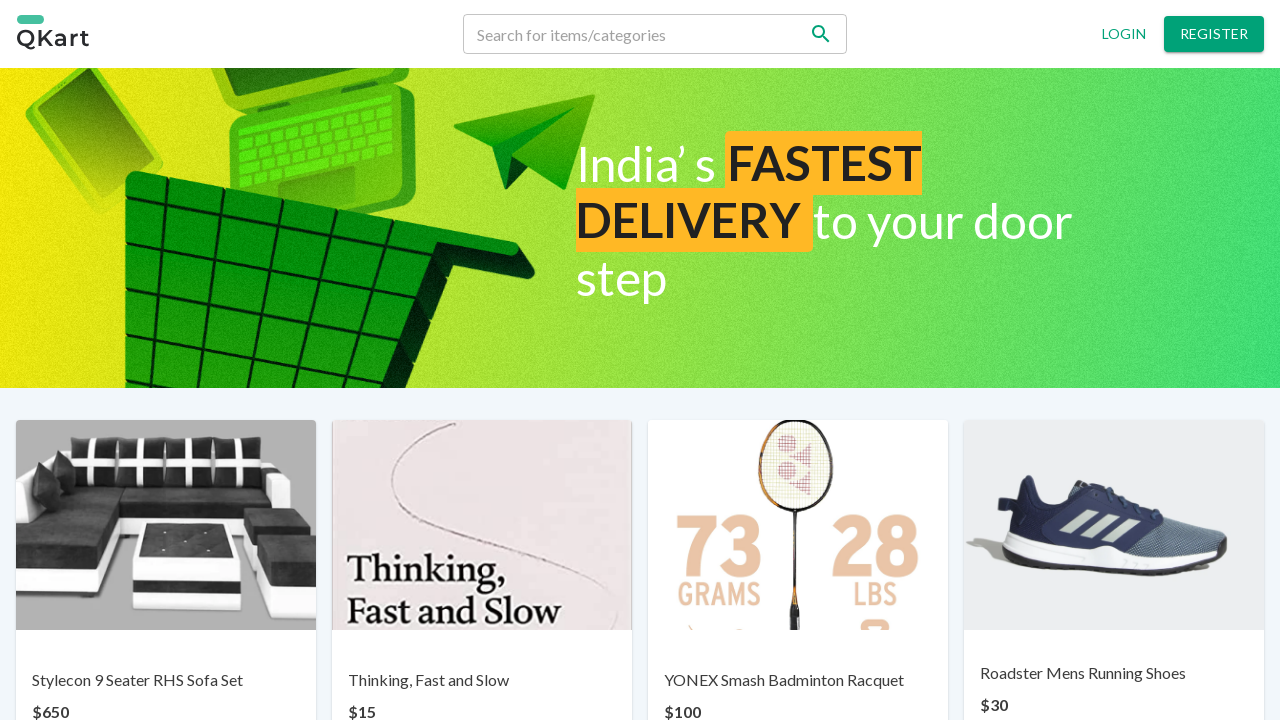

Set viewport size to 1920x1080
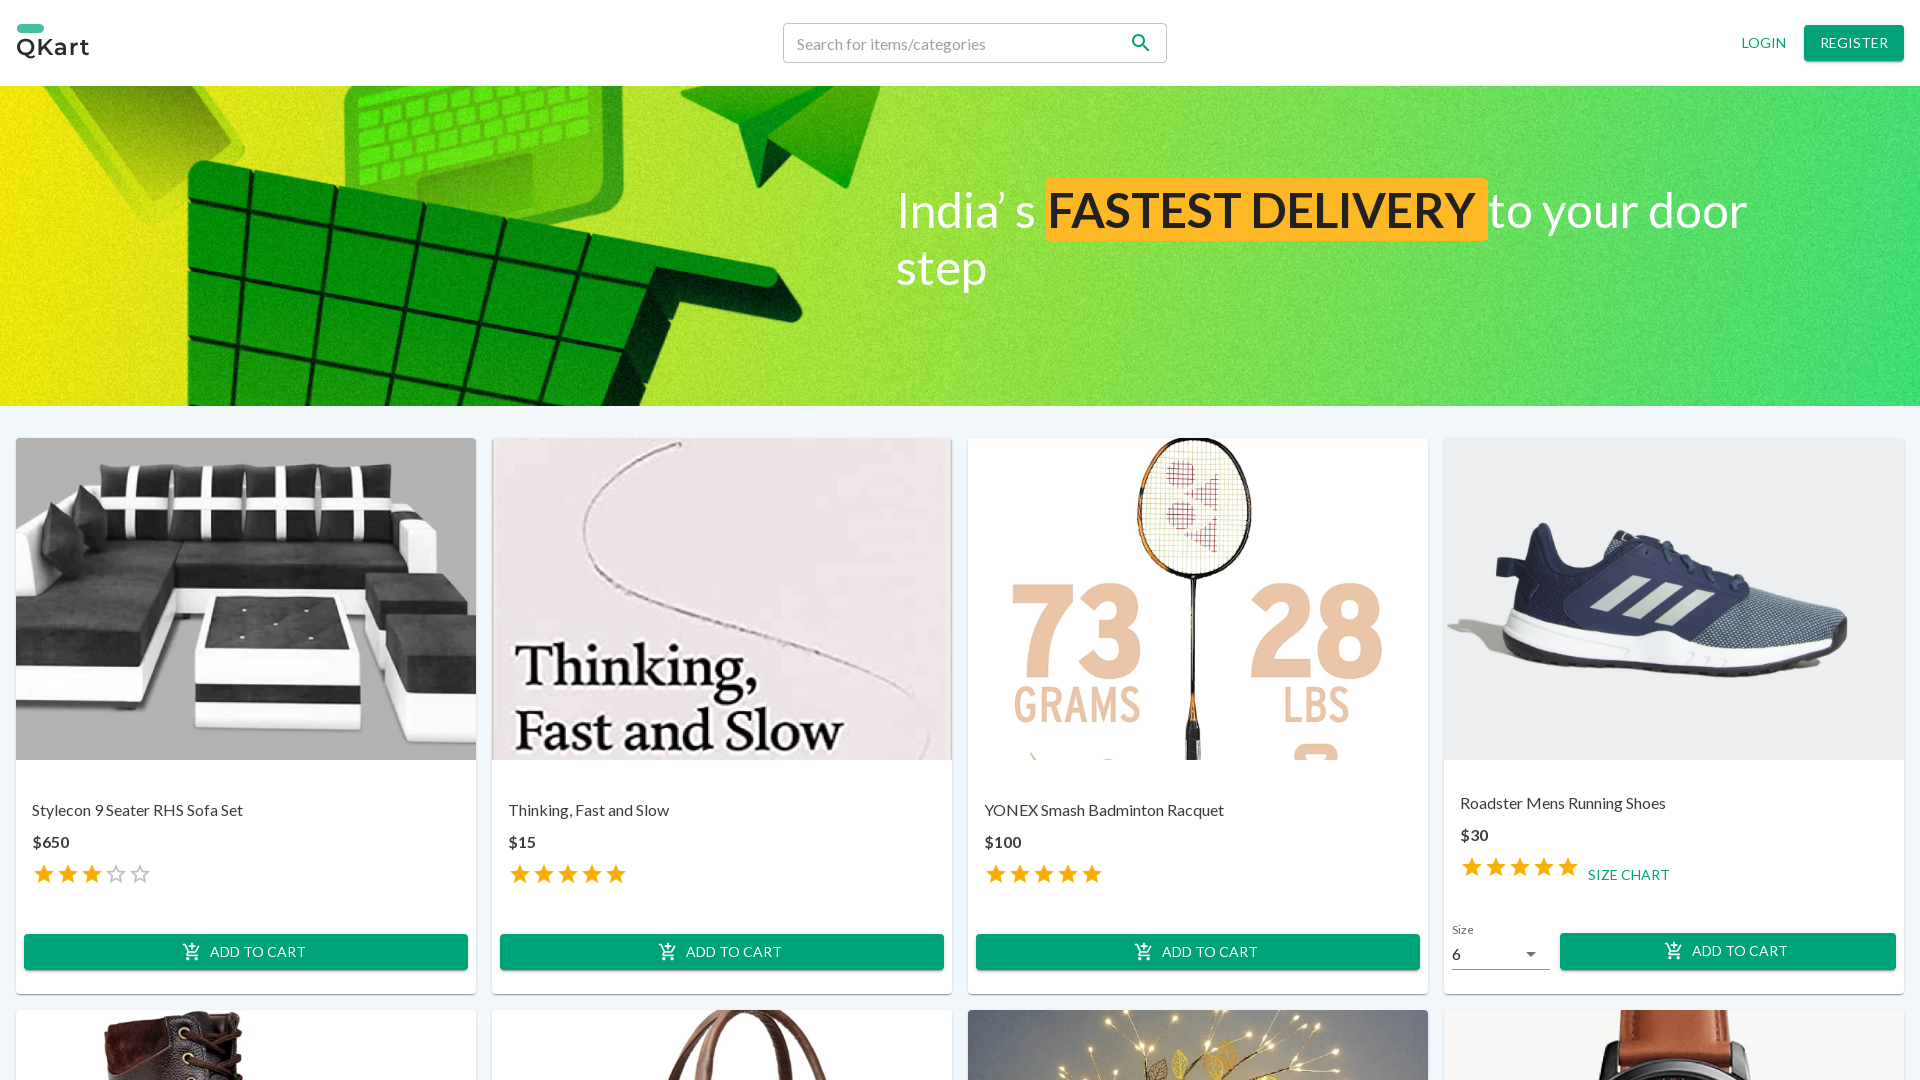

Located login button element on the page
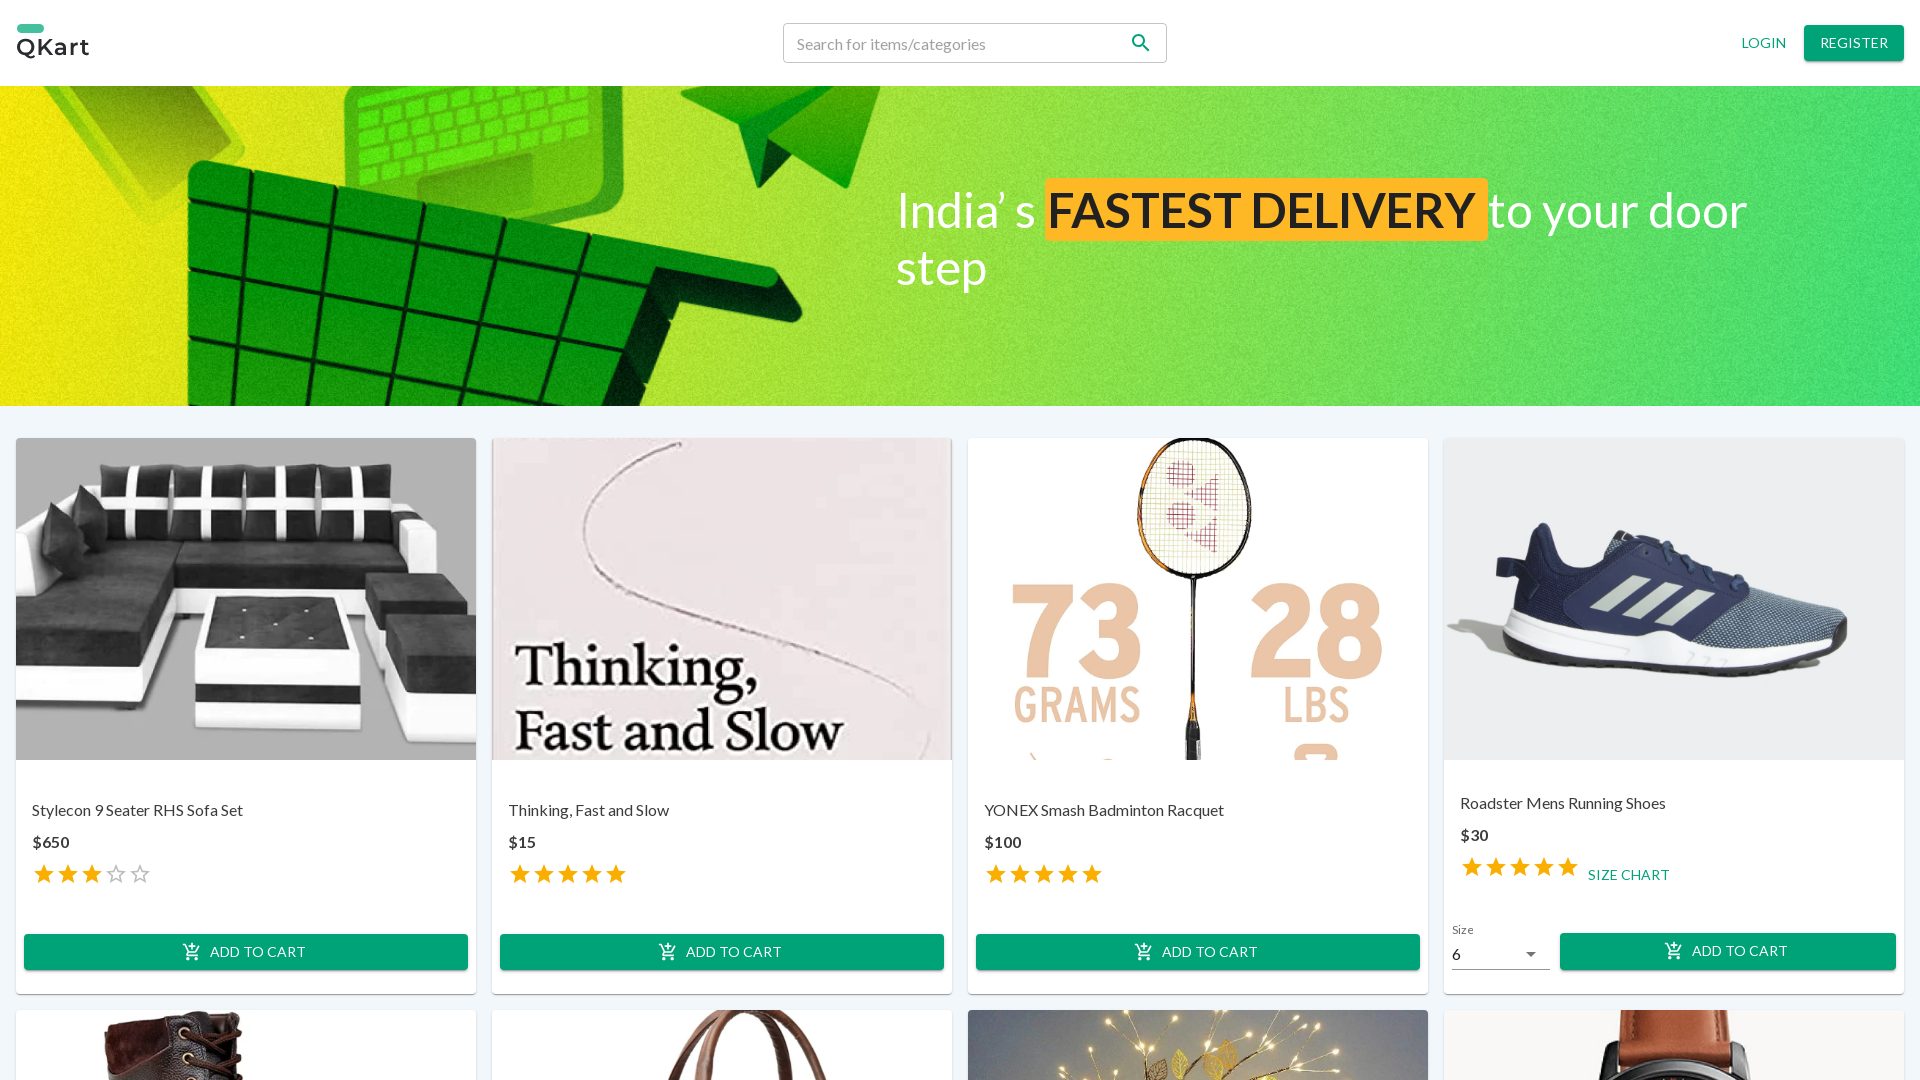

Login button is now visible on the page
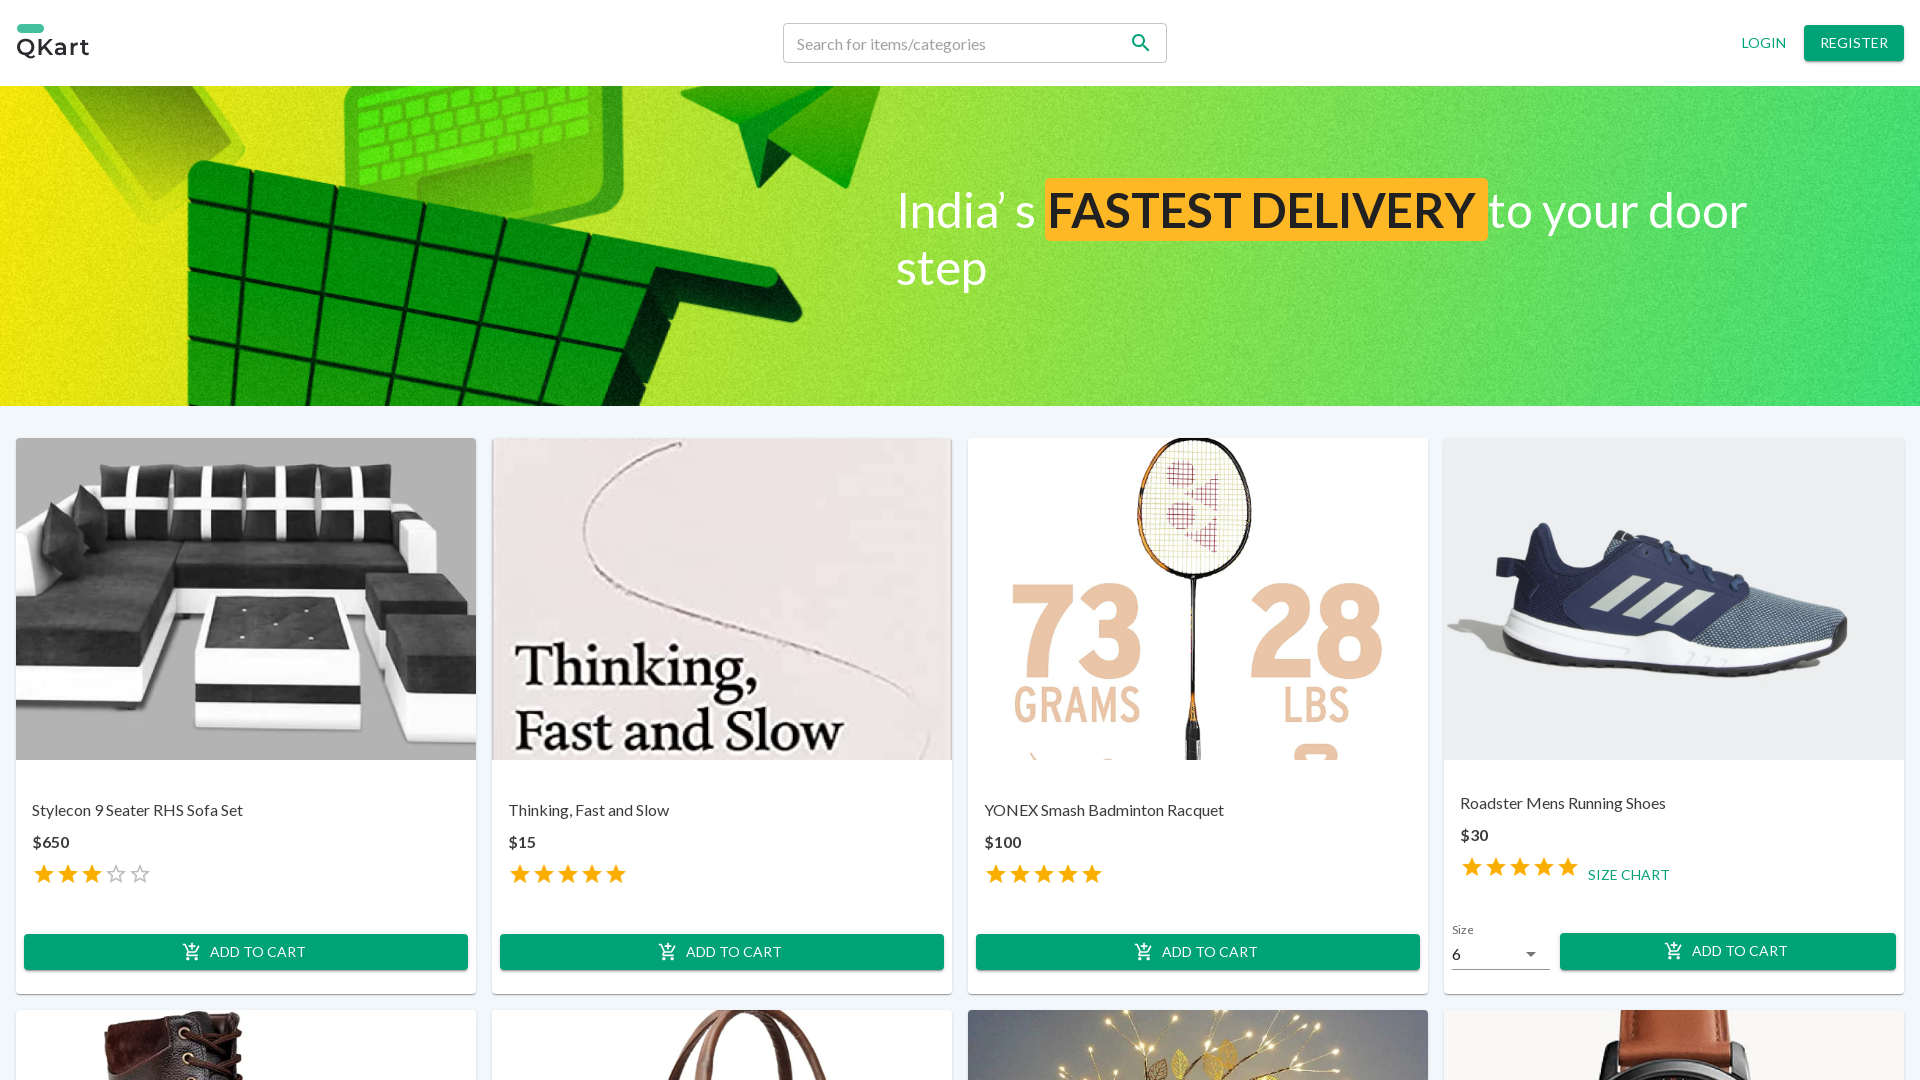

Printed login button locator information
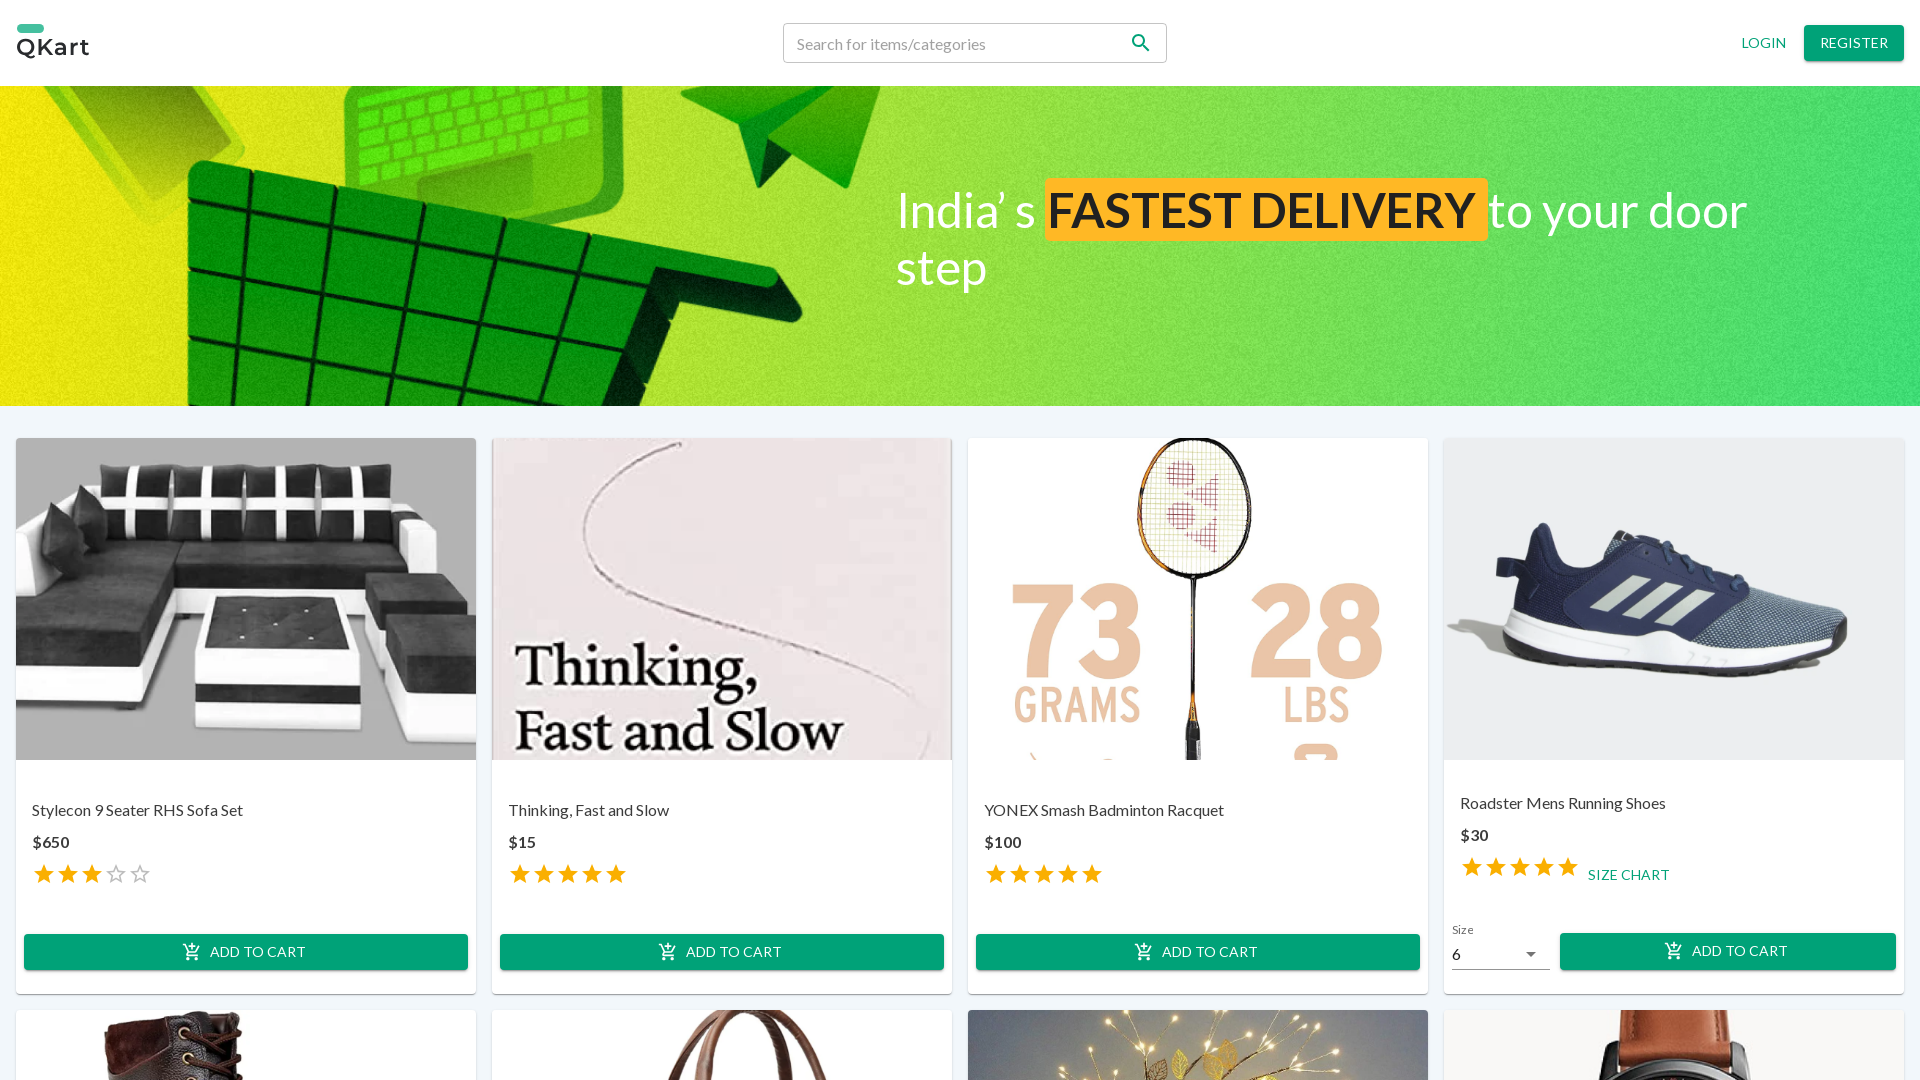

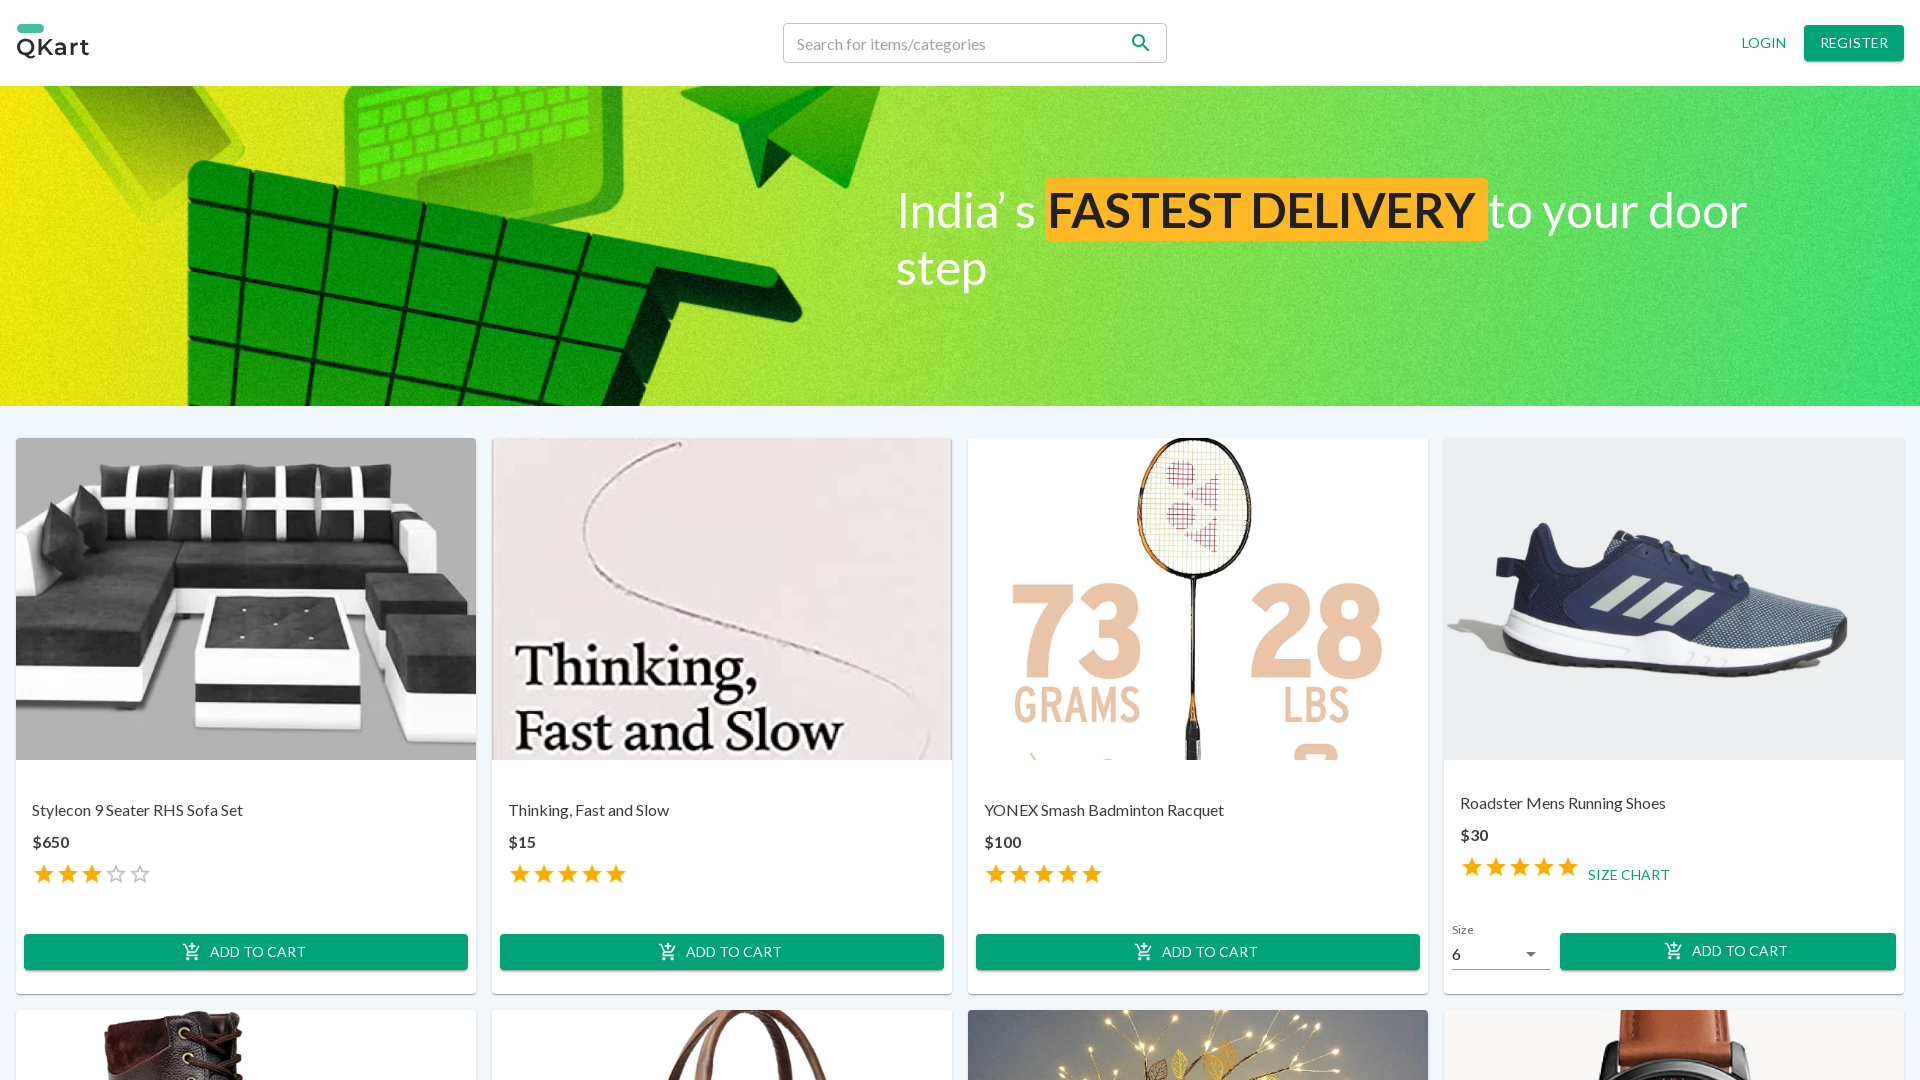